Navigates to the bossman.co homepage and verifies the page title loads correctly

Starting URL: https://bossman.co/

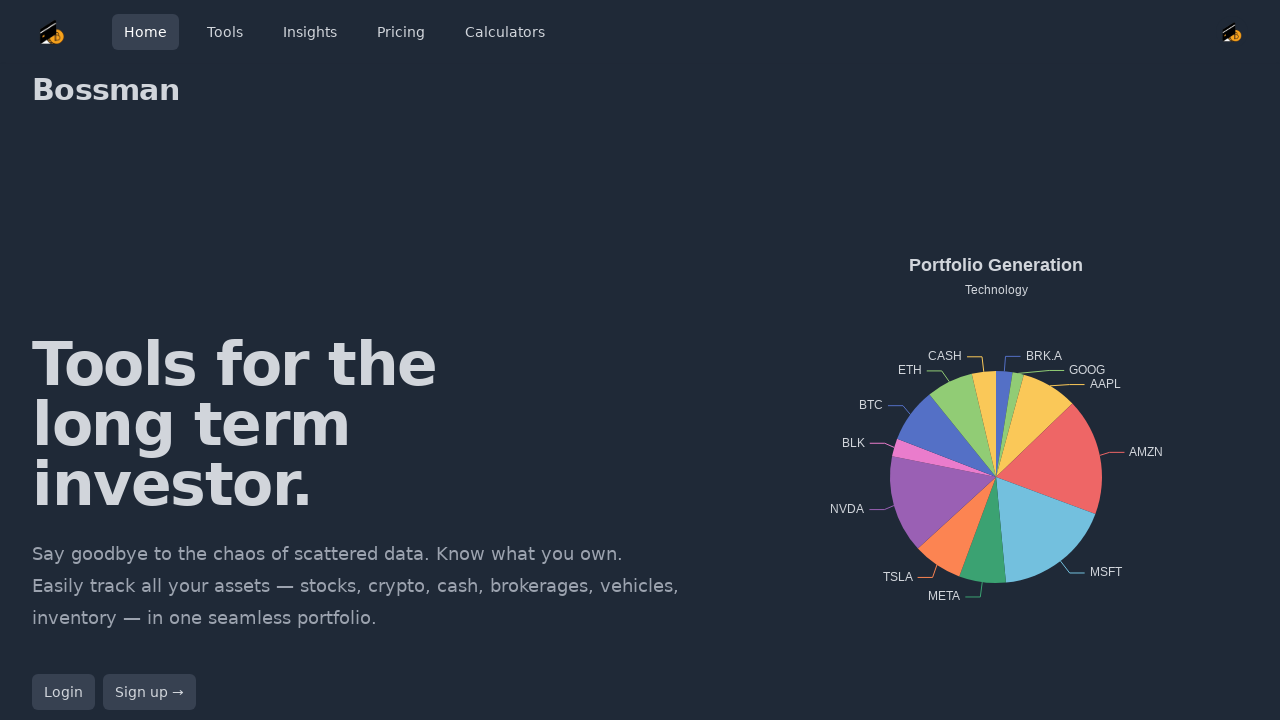

Navigated to bossman.co homepage
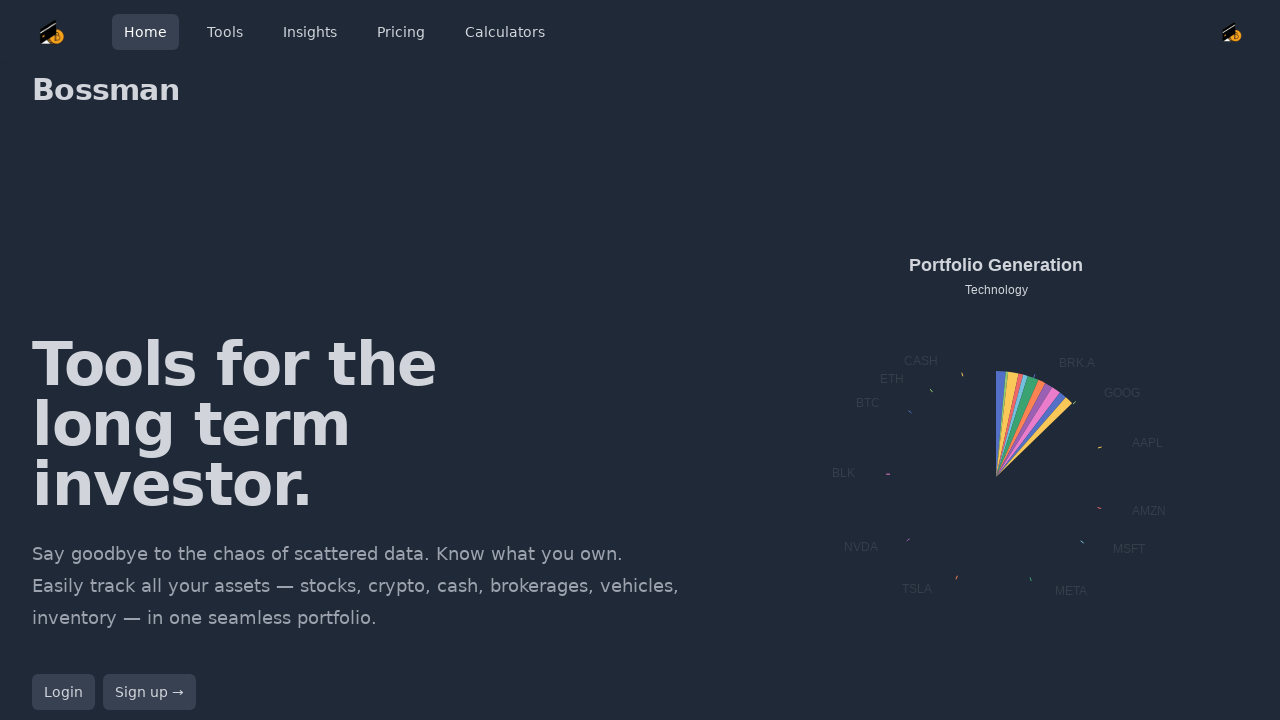

Waited for page to reach domcontentloaded state
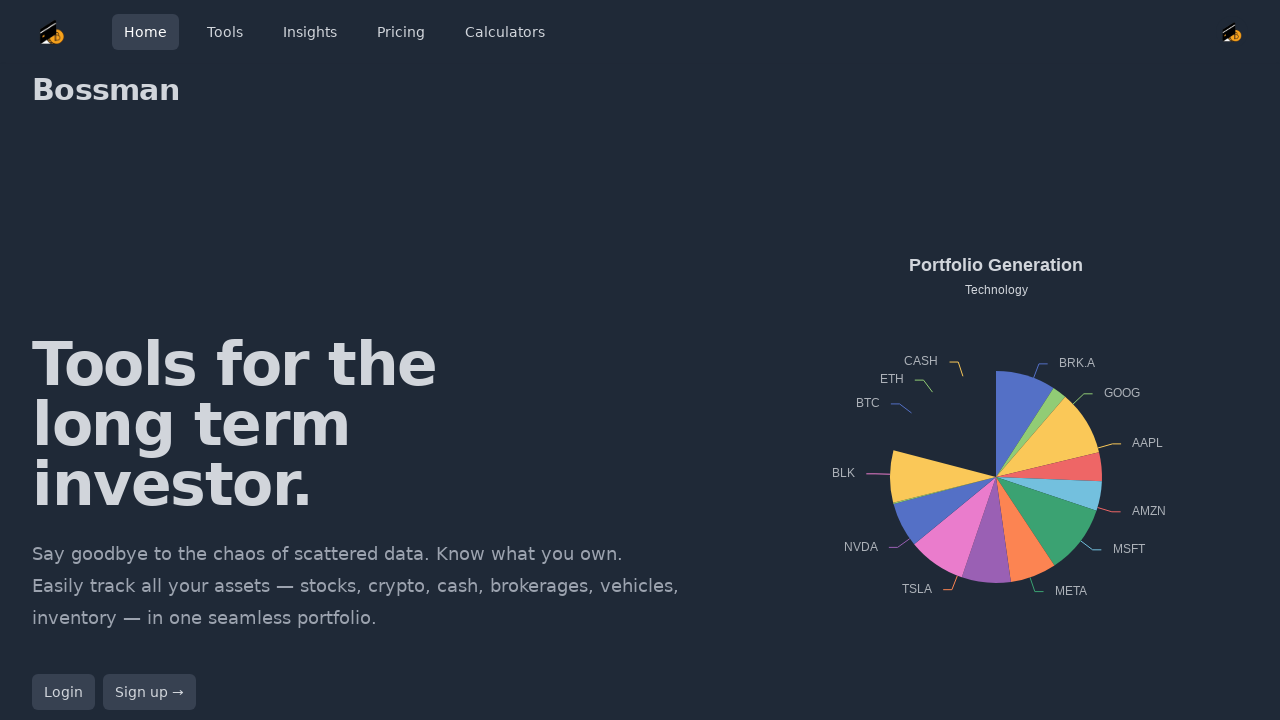

Verified page title loads correctly
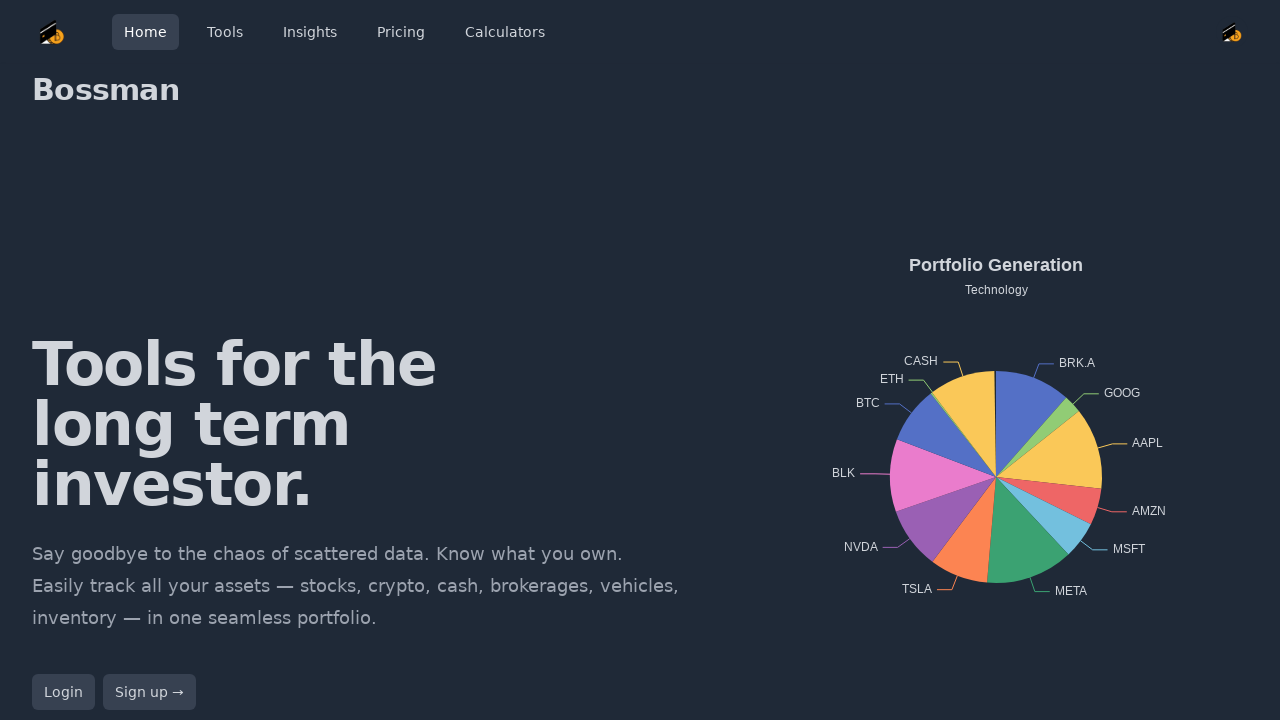

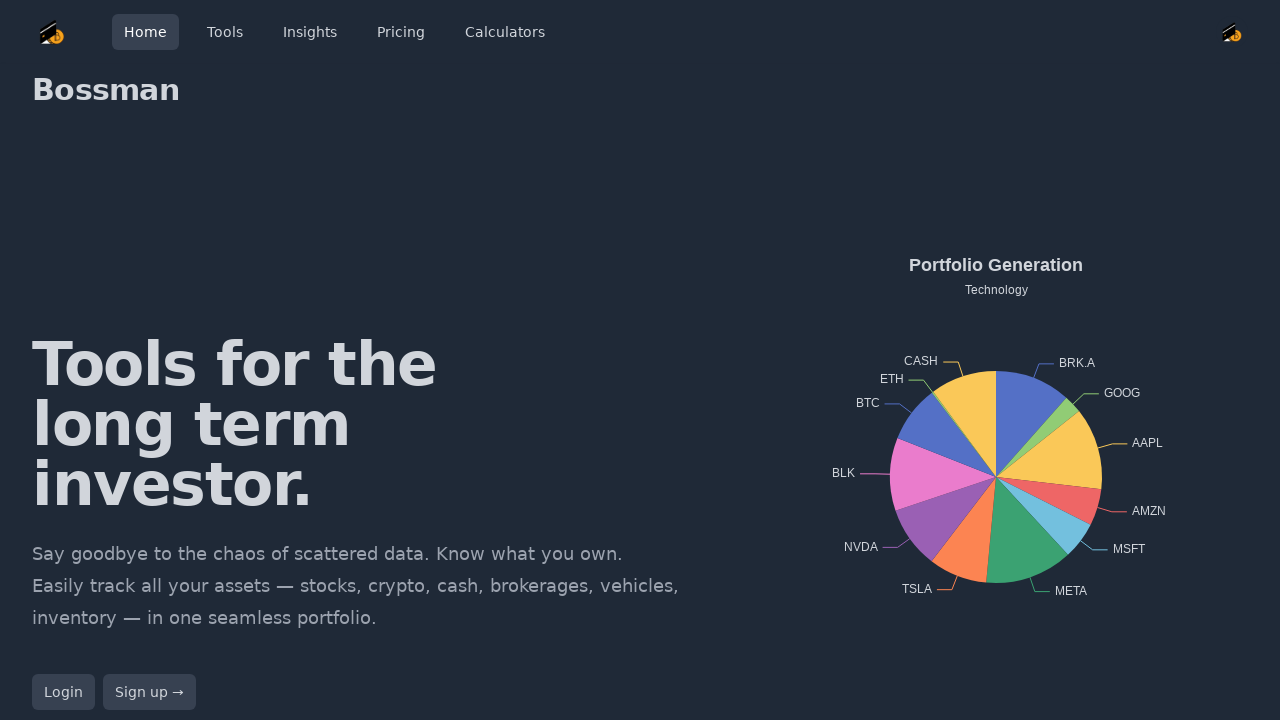